Tests checkbox functionality by interacting with checkboxes on the page

Starting URL: https://the-internet.herokuapp.com/checkboxes

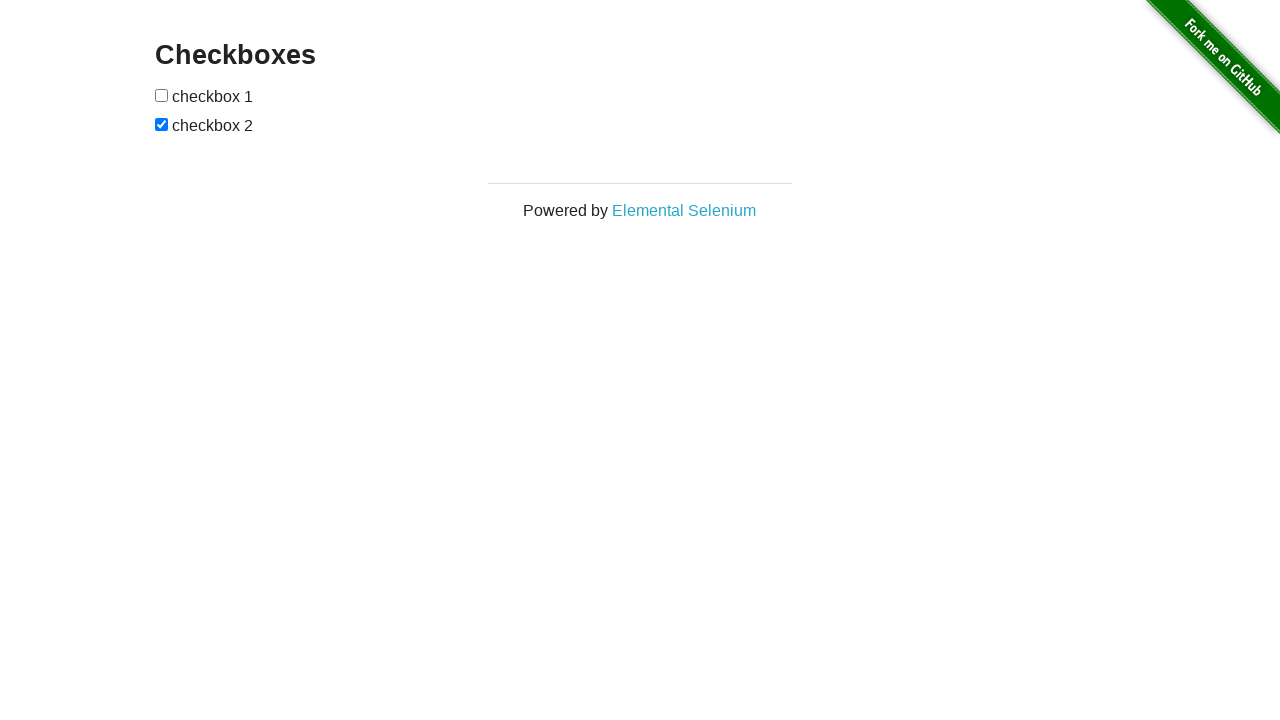

Waited for checkboxes to be visible on the page
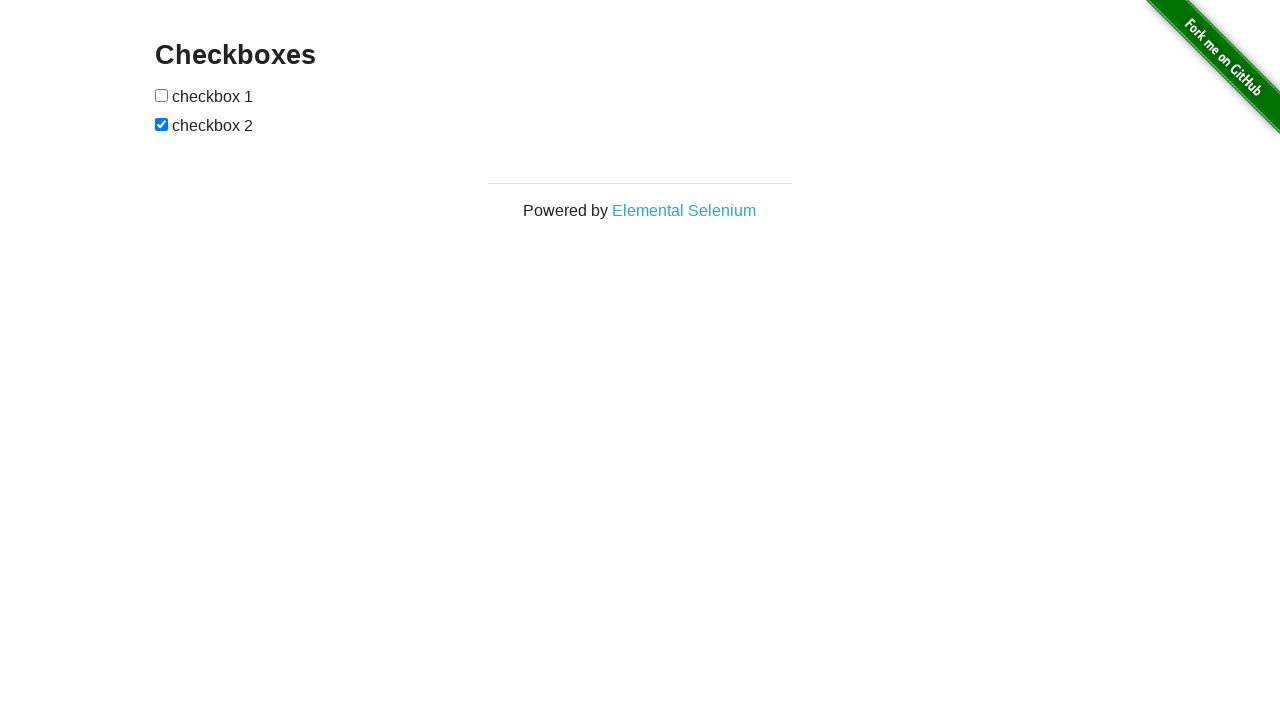

Checked the first checkbox at (162, 95) on #checkboxes input[type='checkbox']:first-of-type
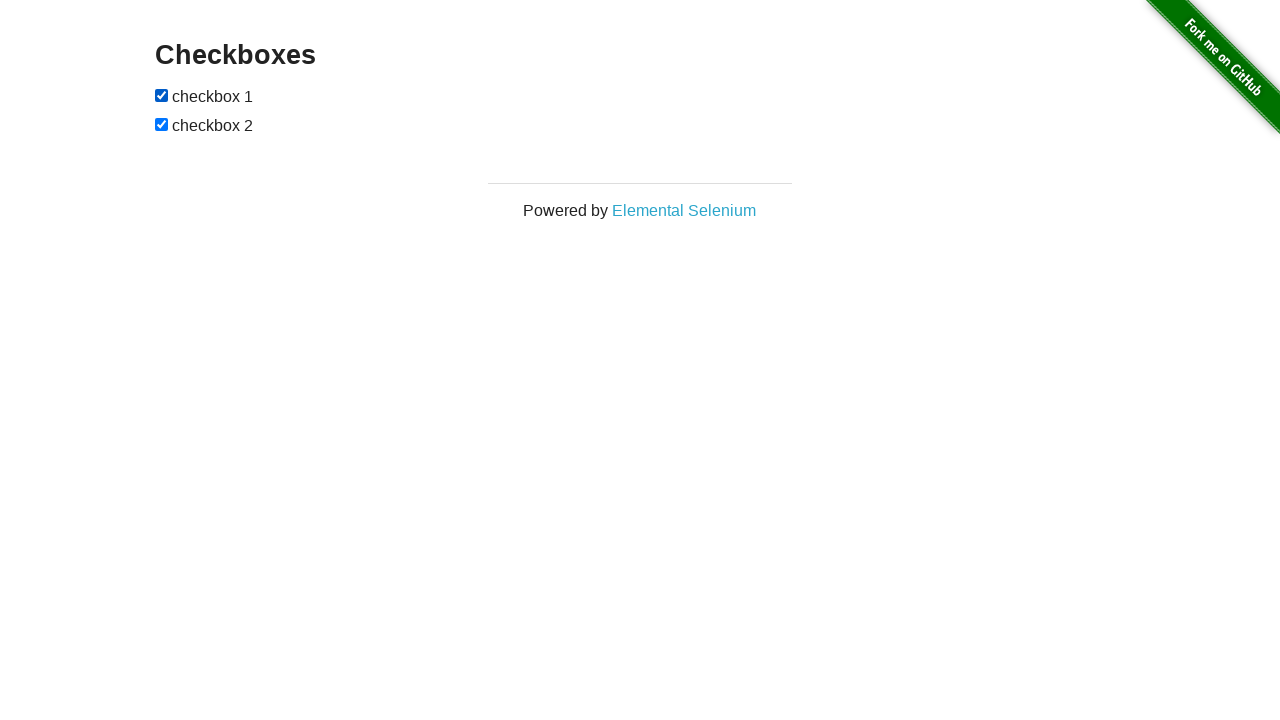

Unchecked the second checkbox at (162, 124) on #checkboxes input[type='checkbox']:last-of-type
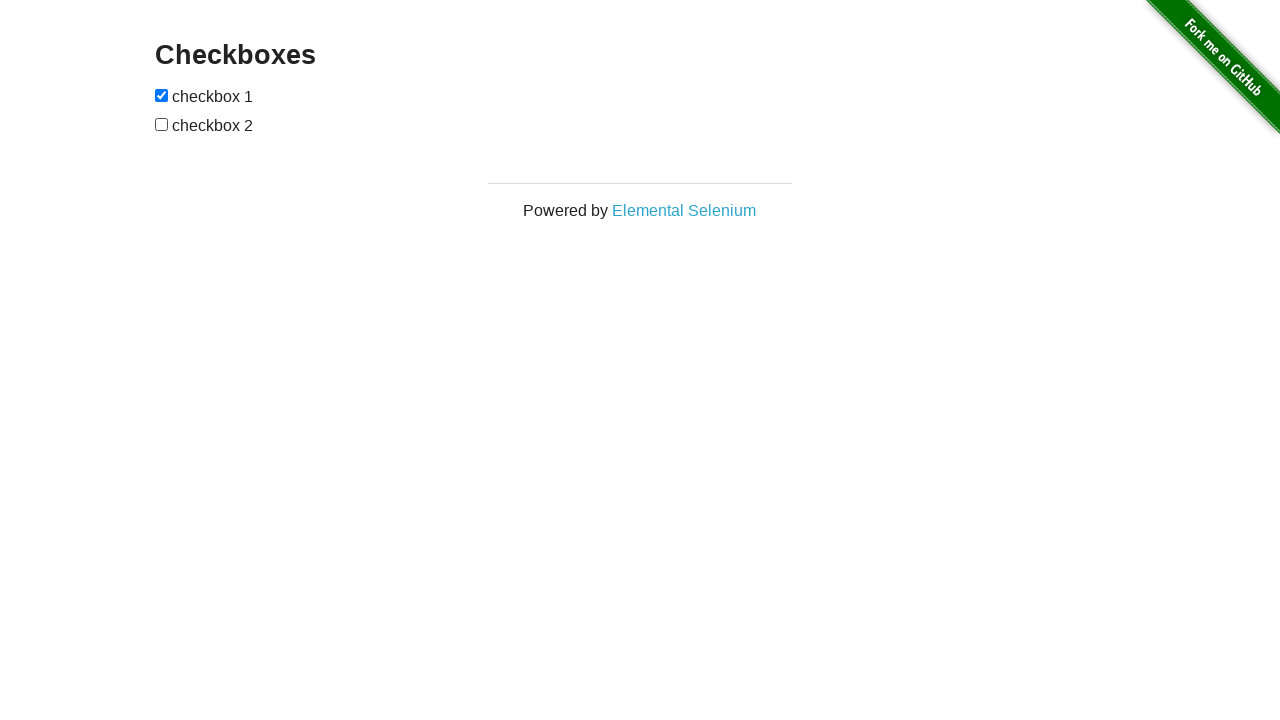

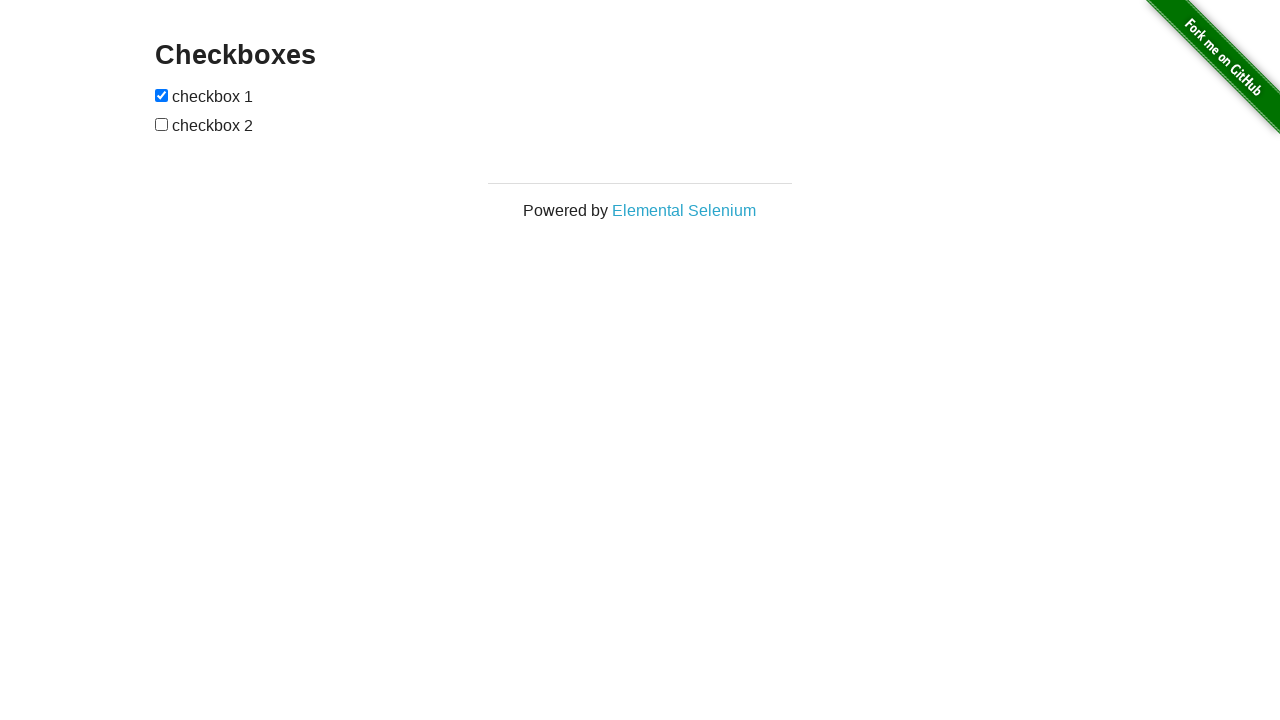